Tests that key UI components load on the home page including player name input, label, field and button

Starting URL: https://cs455-assignment-1.github.io/StackNServe/New_Game

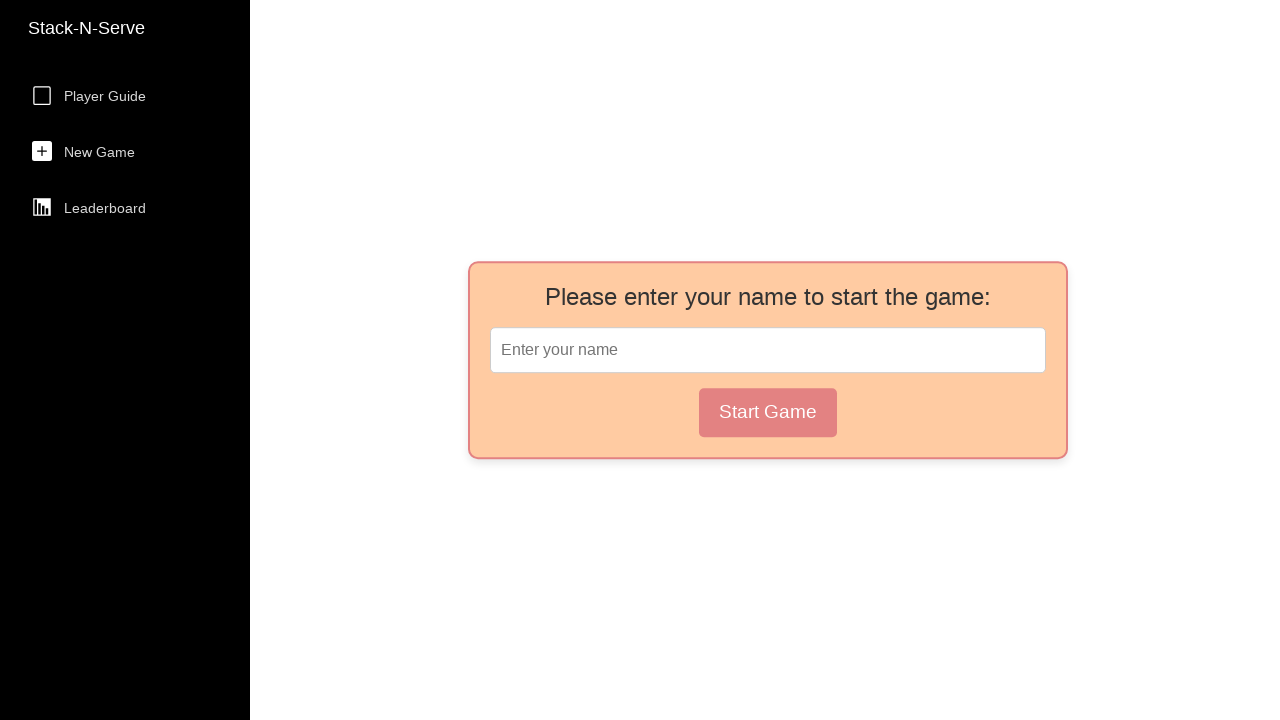

Navigated to home page at https://cs455-assignment-1.github.io/StackNServe/New_Game
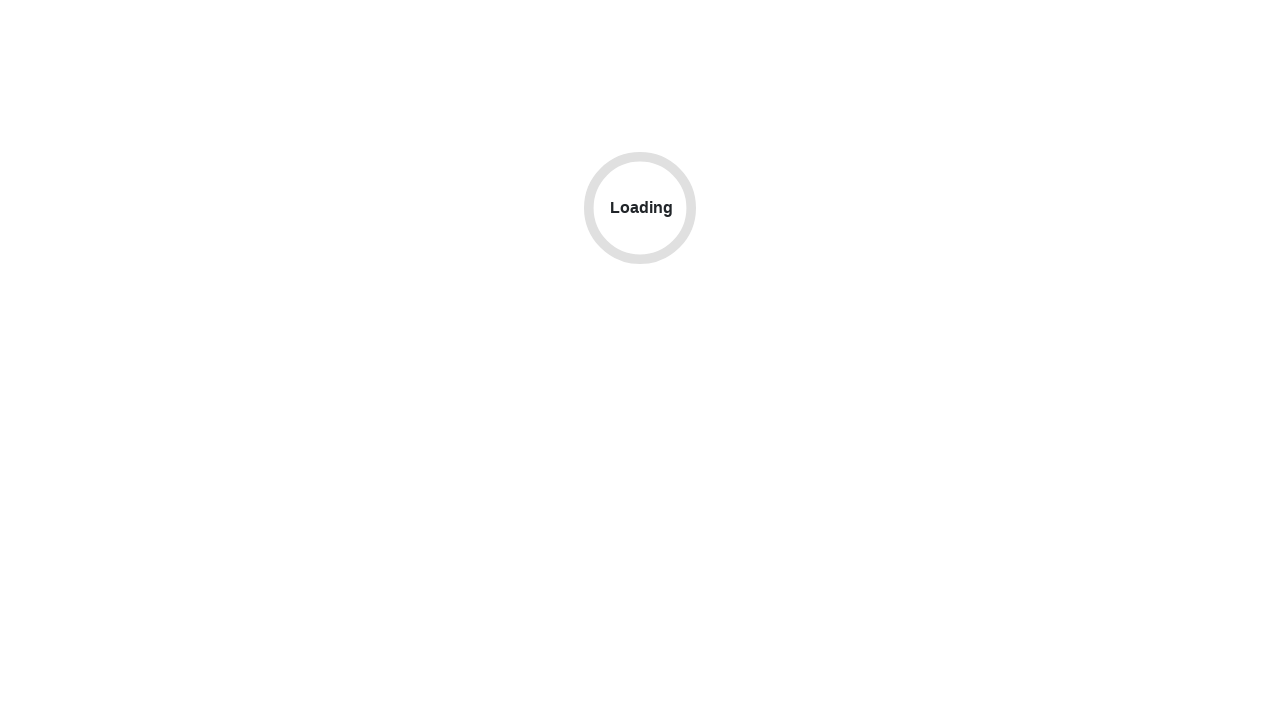

Player name input field loaded
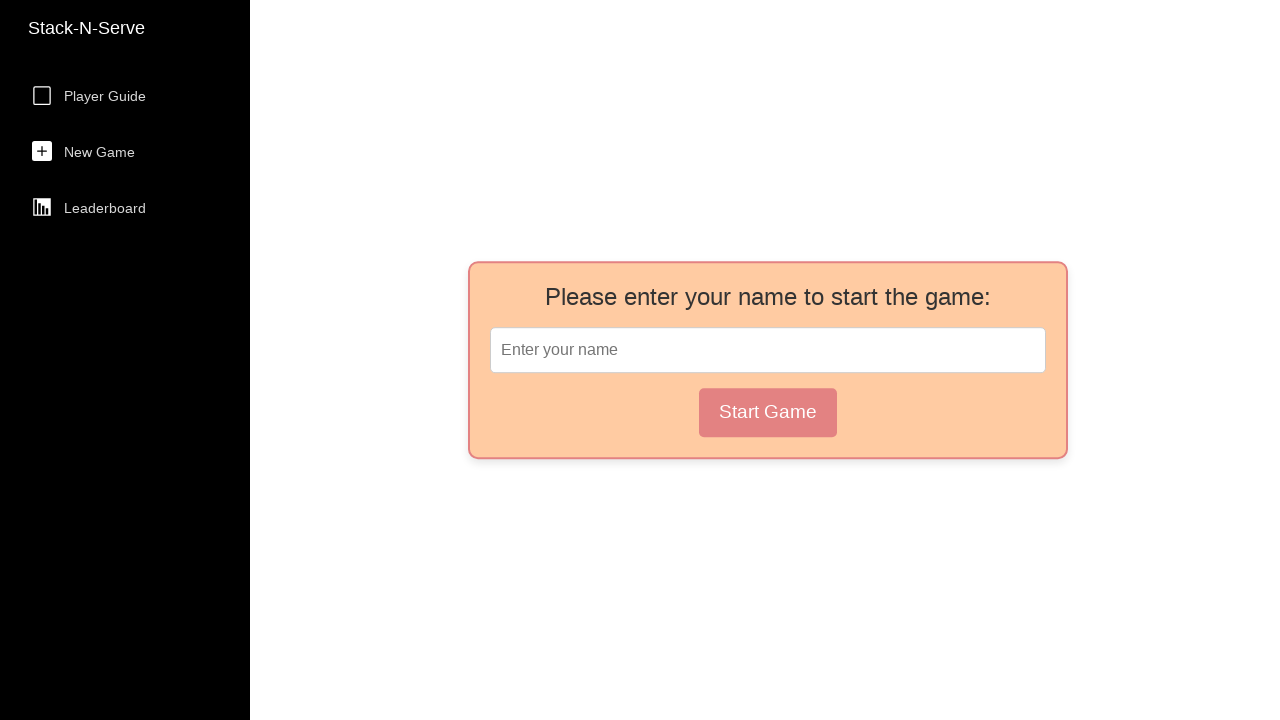

Player name label loaded
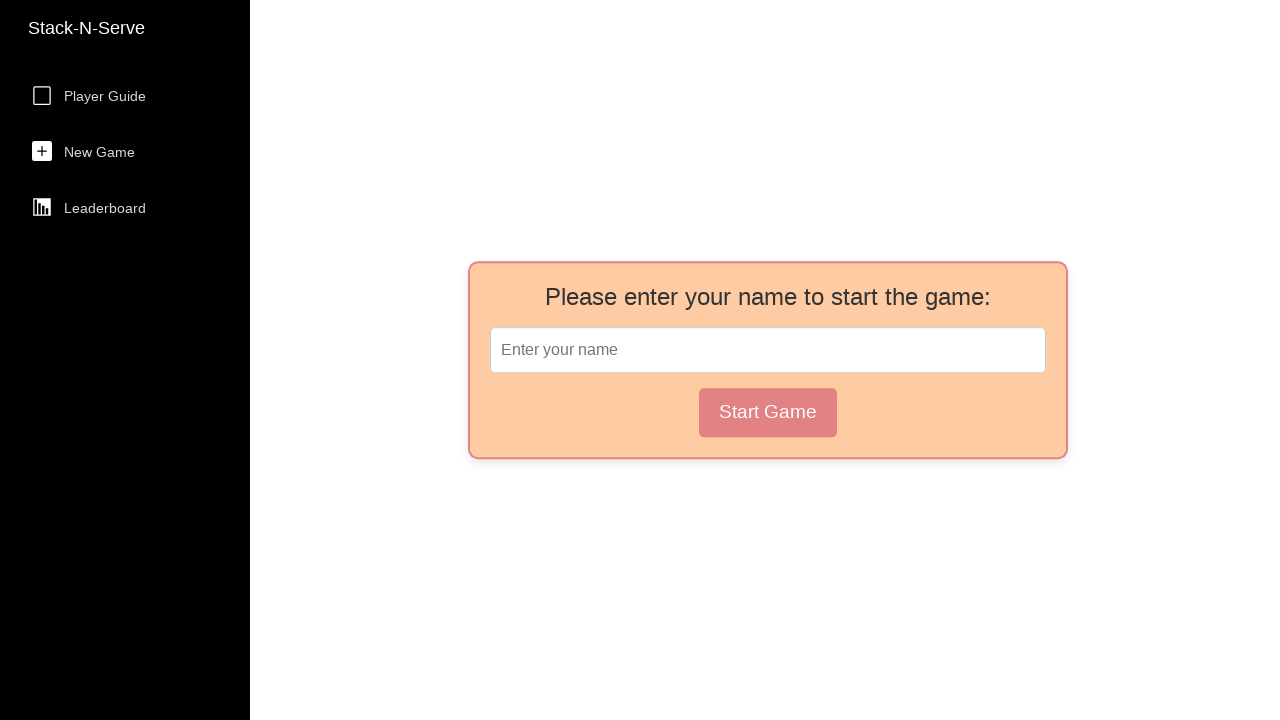

Player name field loaded
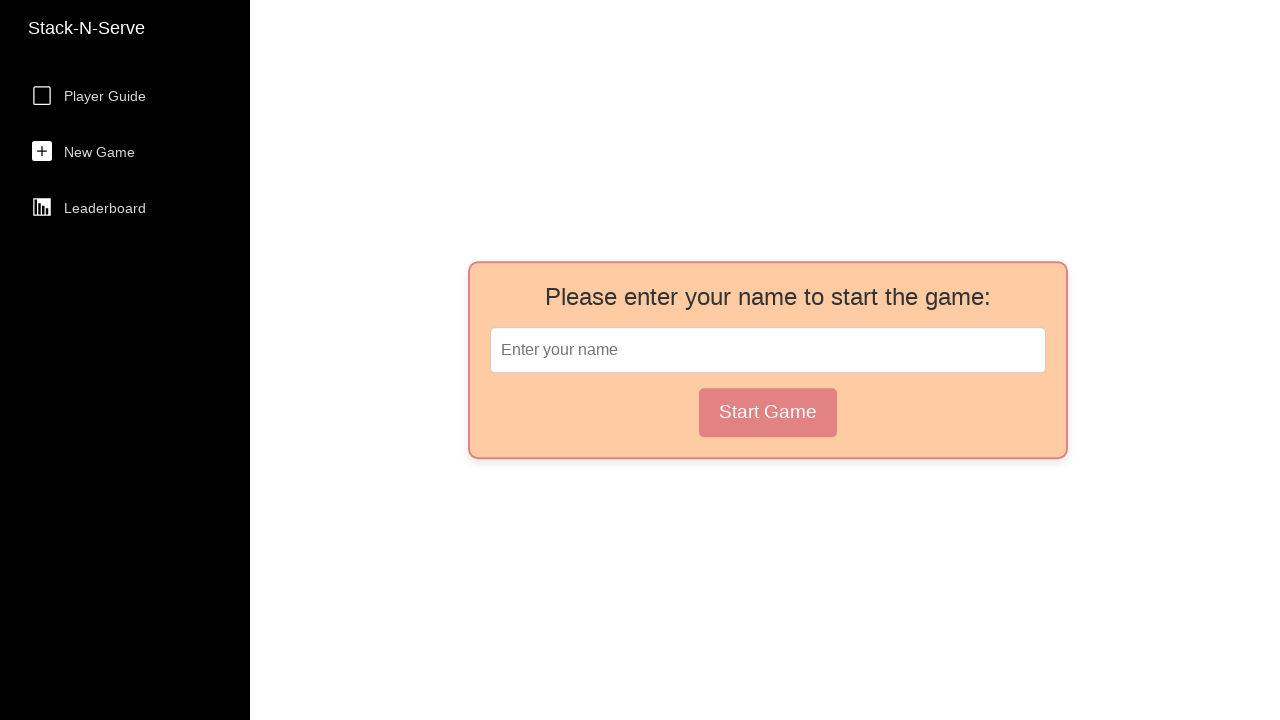

Player name button loaded
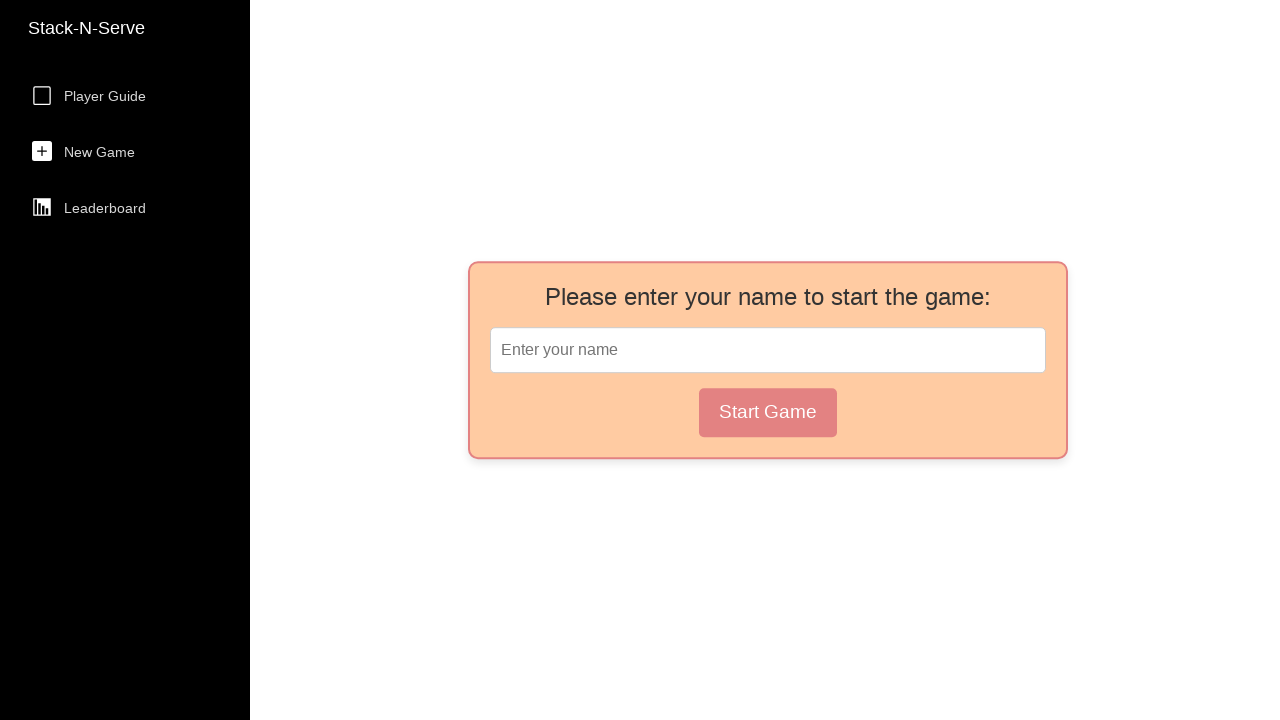

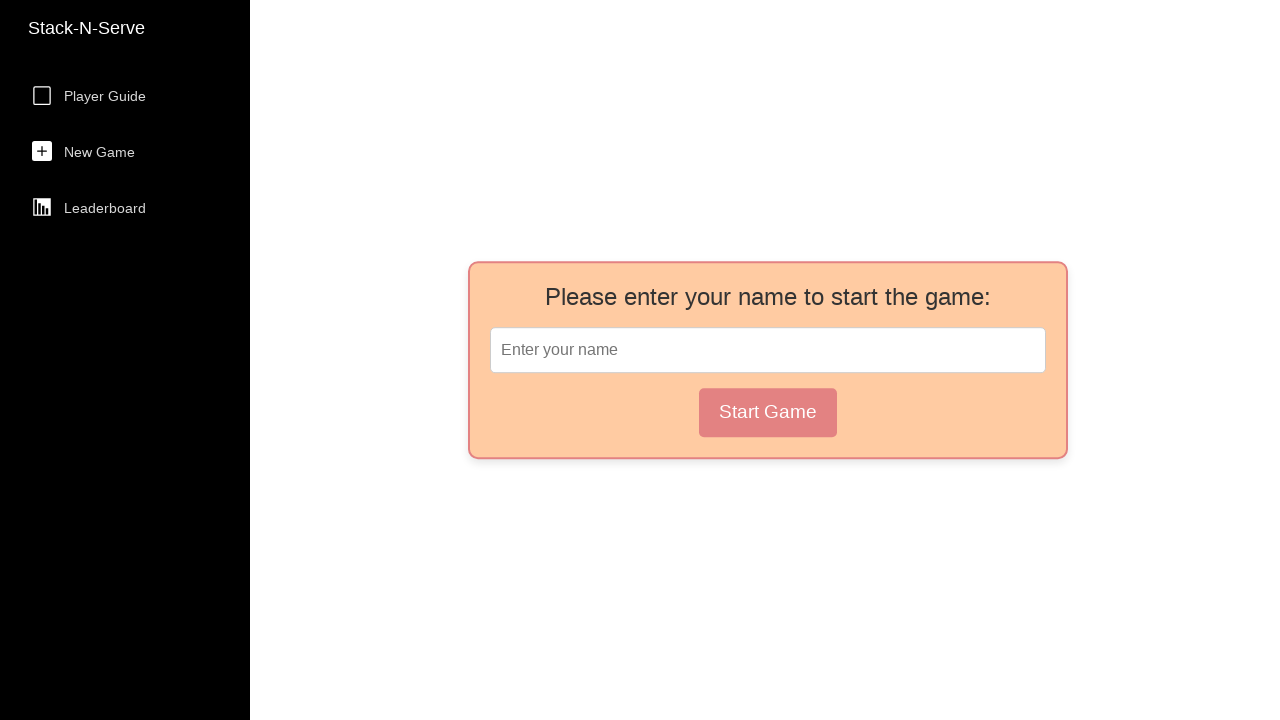